Tests auto-suggestive dropdown functionality by typing a partial search term and selecting a matching option from the suggestions list

Starting URL: https://rahulshettyacademy.com/dropdownsPractise/

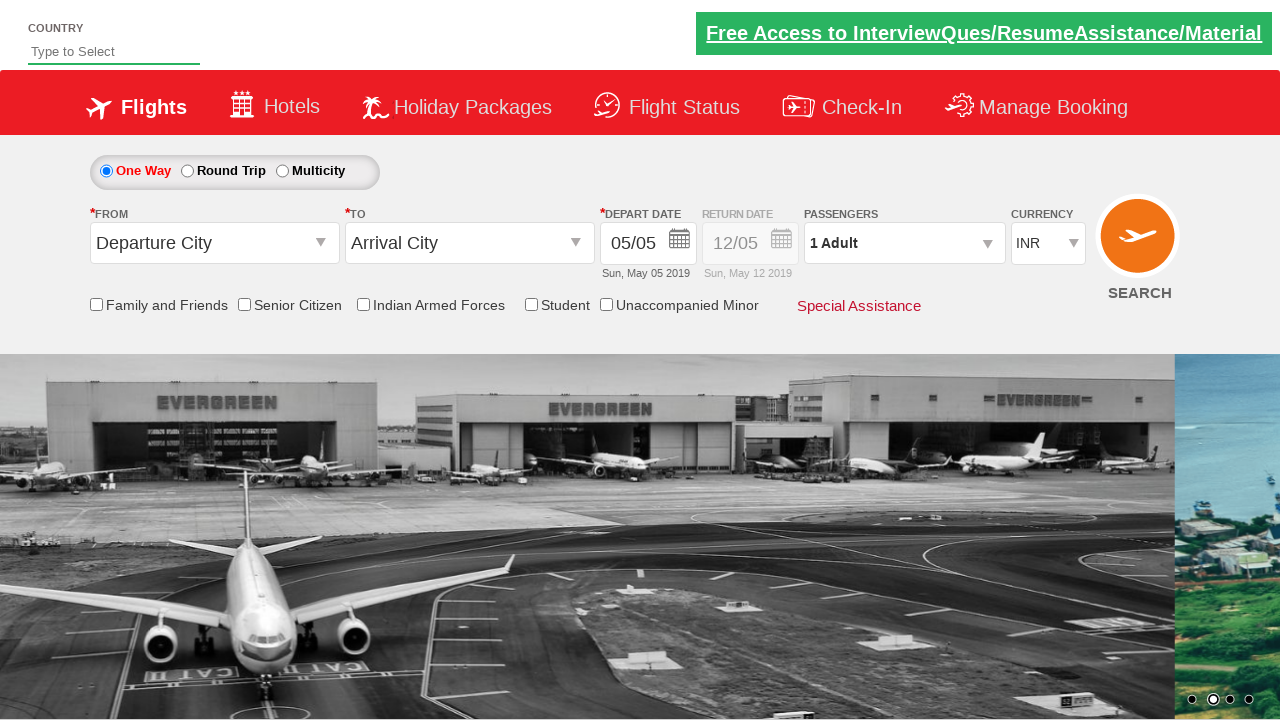

Typed 'am' in autosuggest dropdown field on #autosuggest
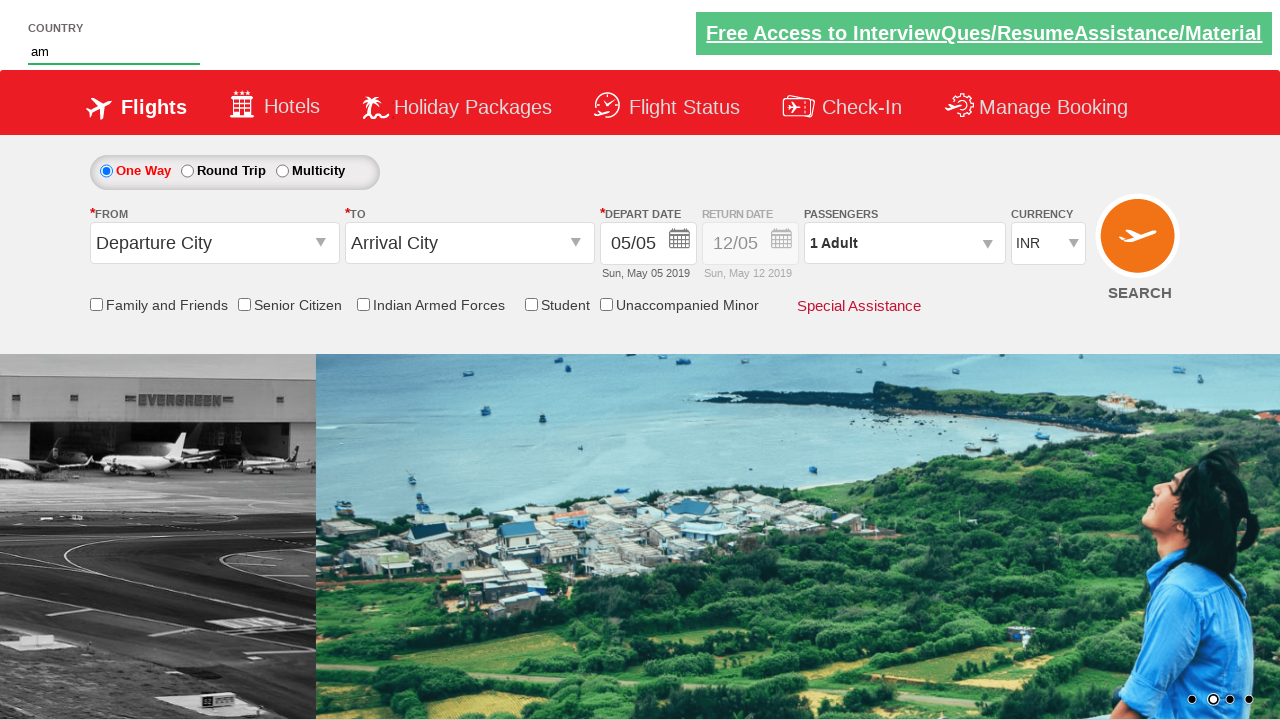

Dropdown suggestions appeared
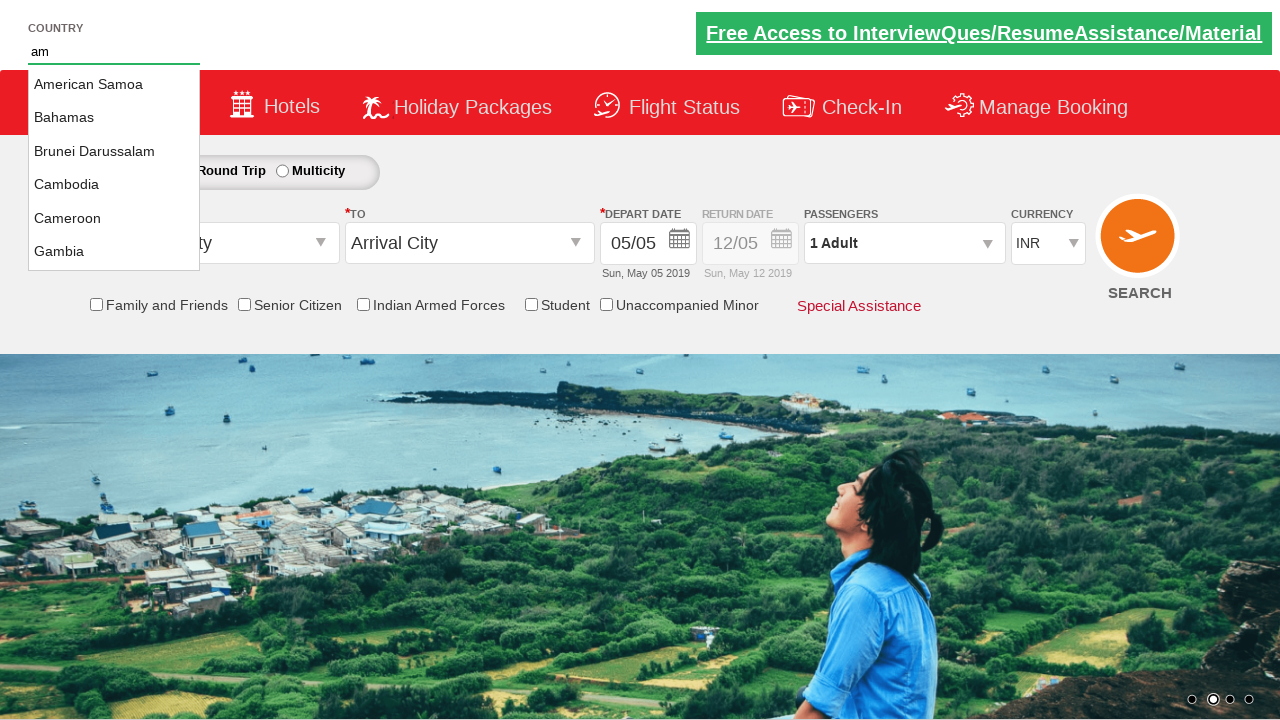

Selected 'Bahamas' from dropdown suggestions at (114, 118) on li.ui-menu-item a:has-text('Bahamas')
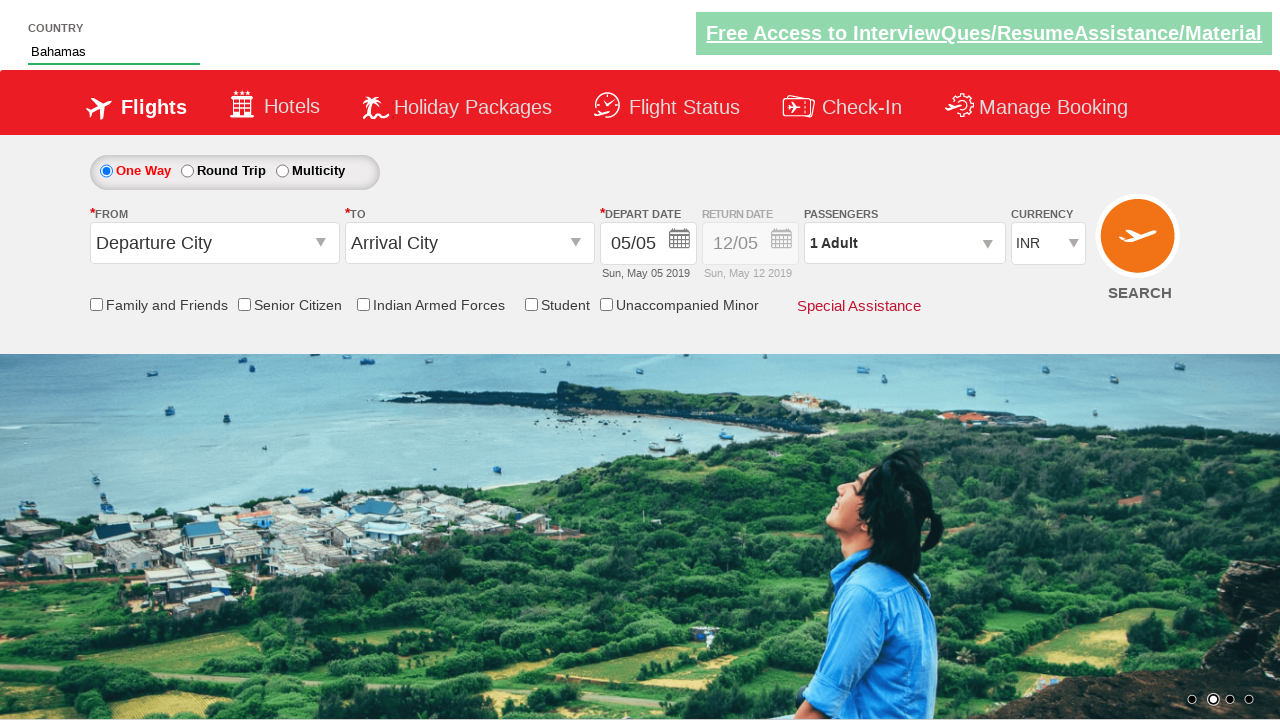

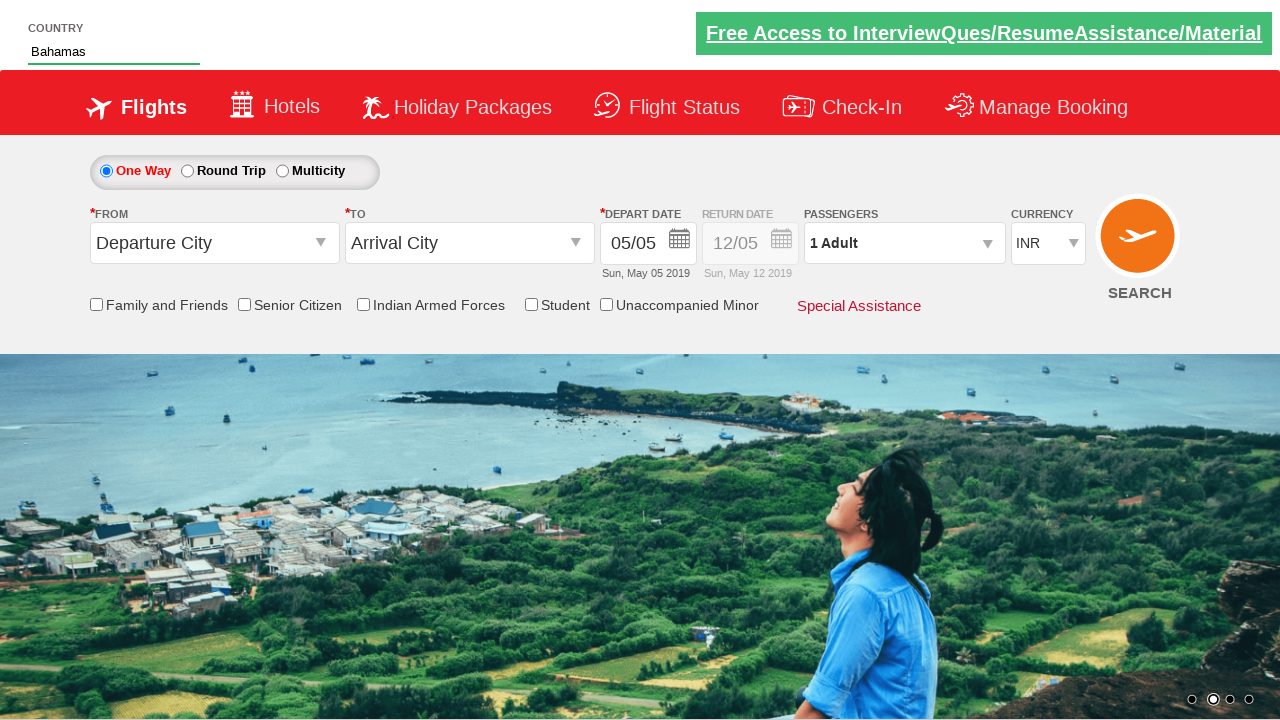